Tests dismissing a JavaScript confirm dialog by clicking the second button and verifying the result message doesn't contain "successfuly"

Starting URL: https://testcenter.techproeducation.com/index.php?page=javascript-alerts

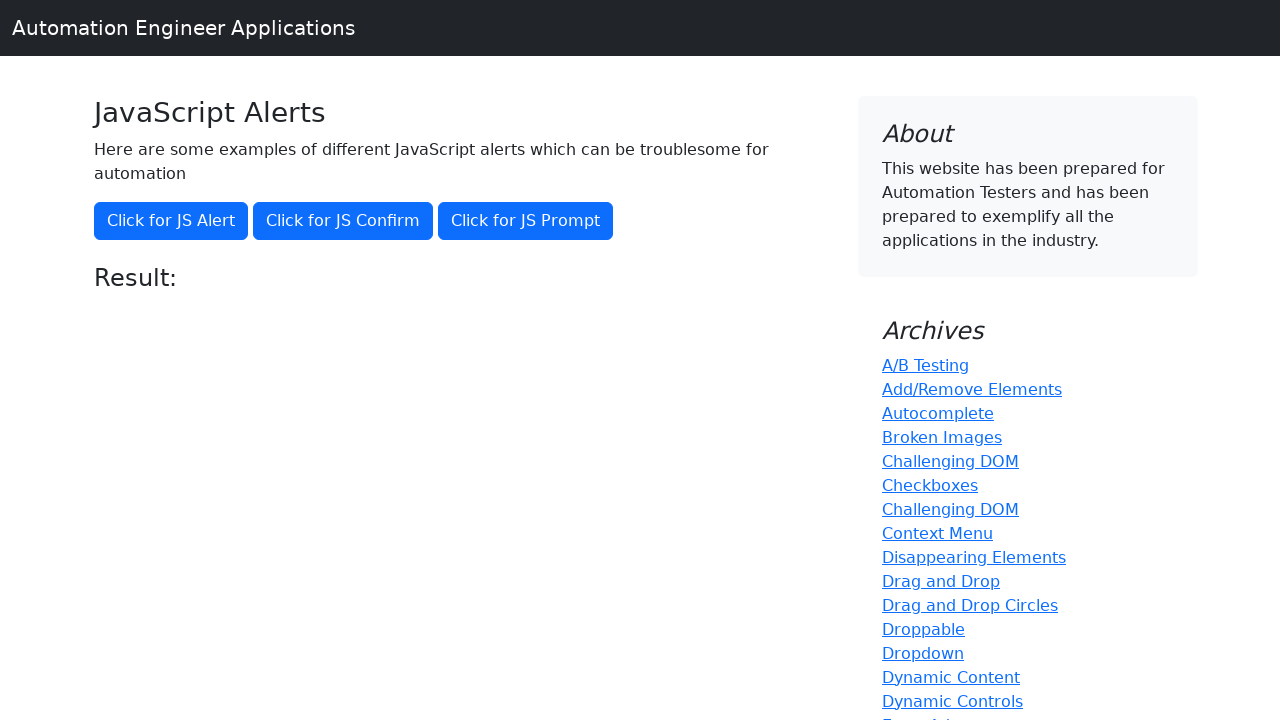

Clicked the second button to trigger confirm dialog at (343, 221) on (//button)[2]
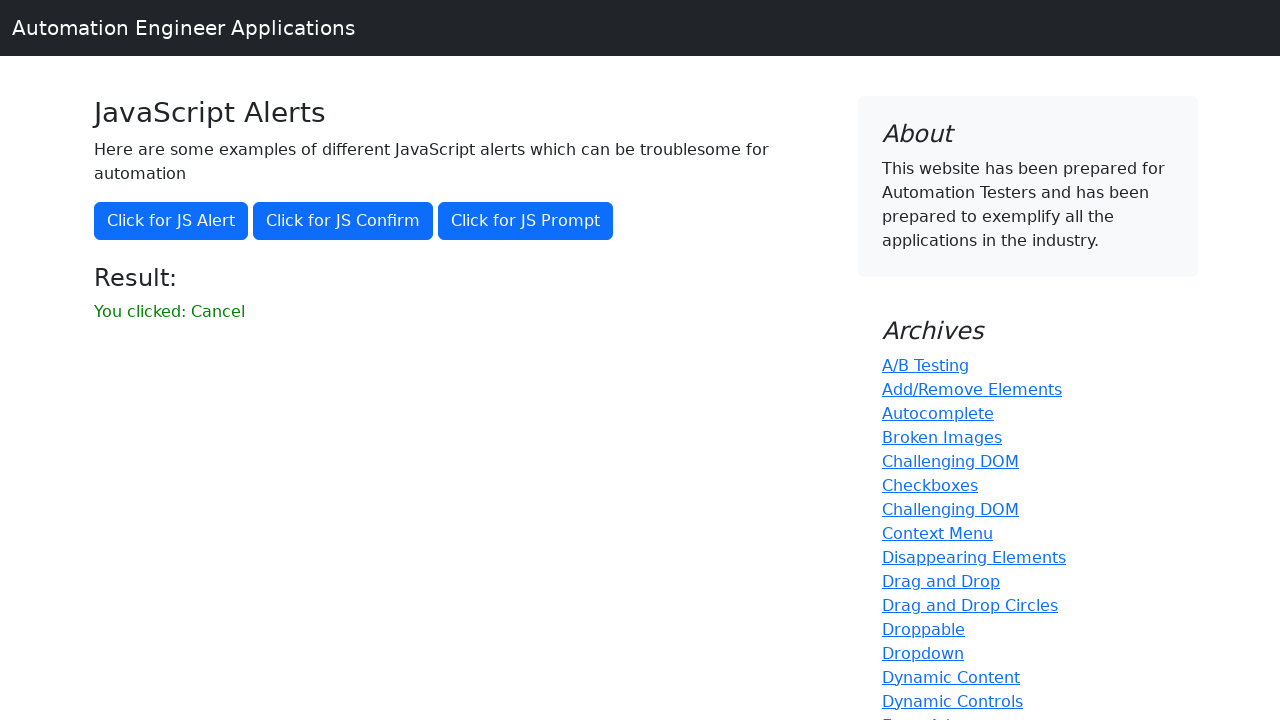

Set up dialog handler to dismiss confirm dialog
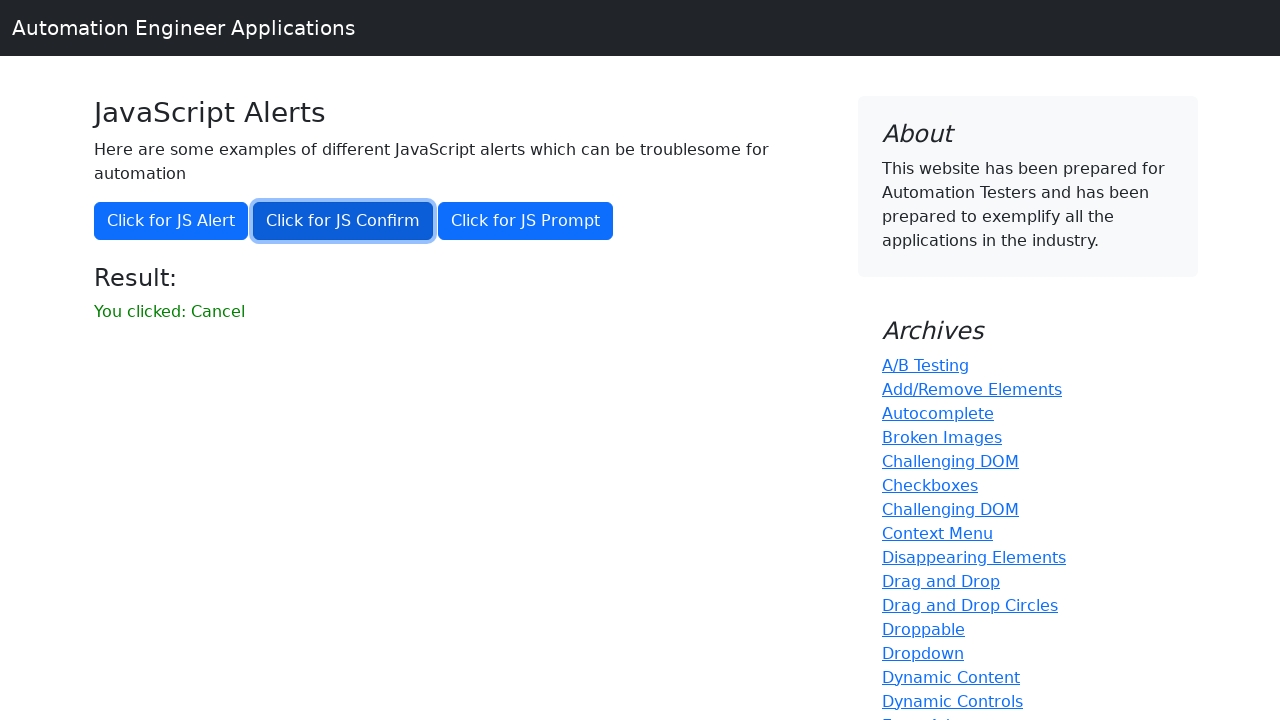

Located result message element
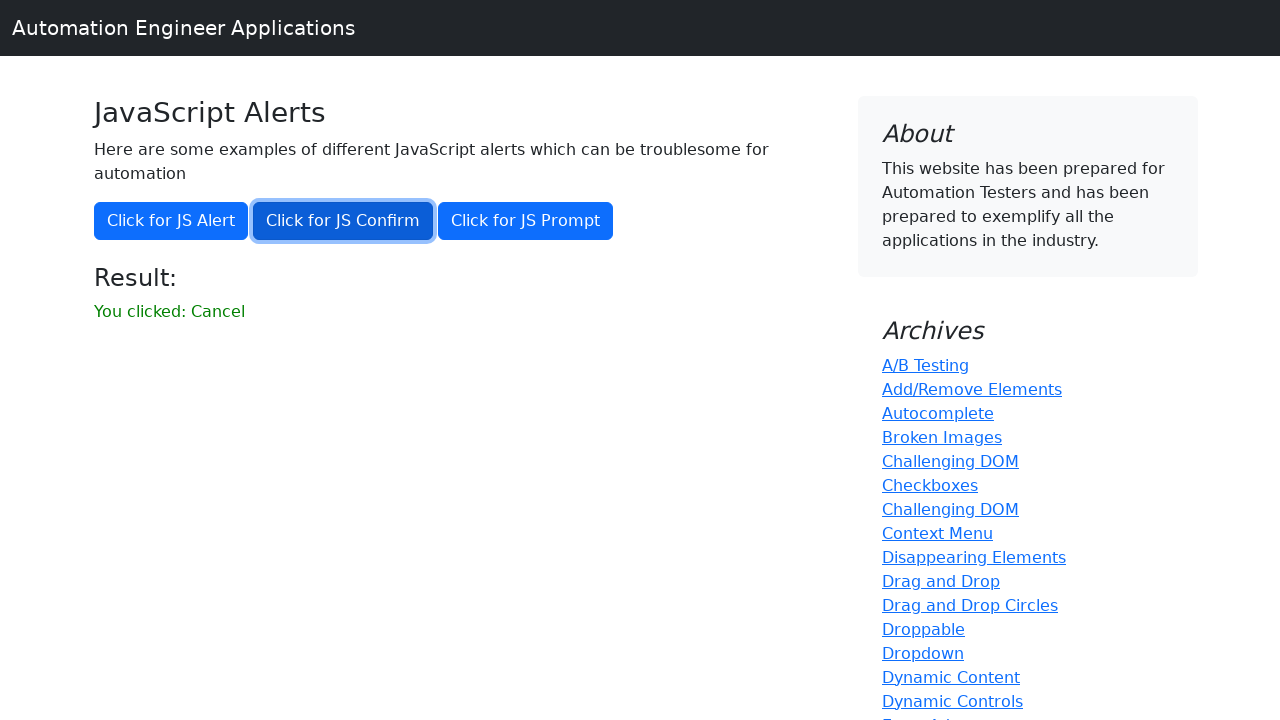

Verified result message does not contain 'successfuly'
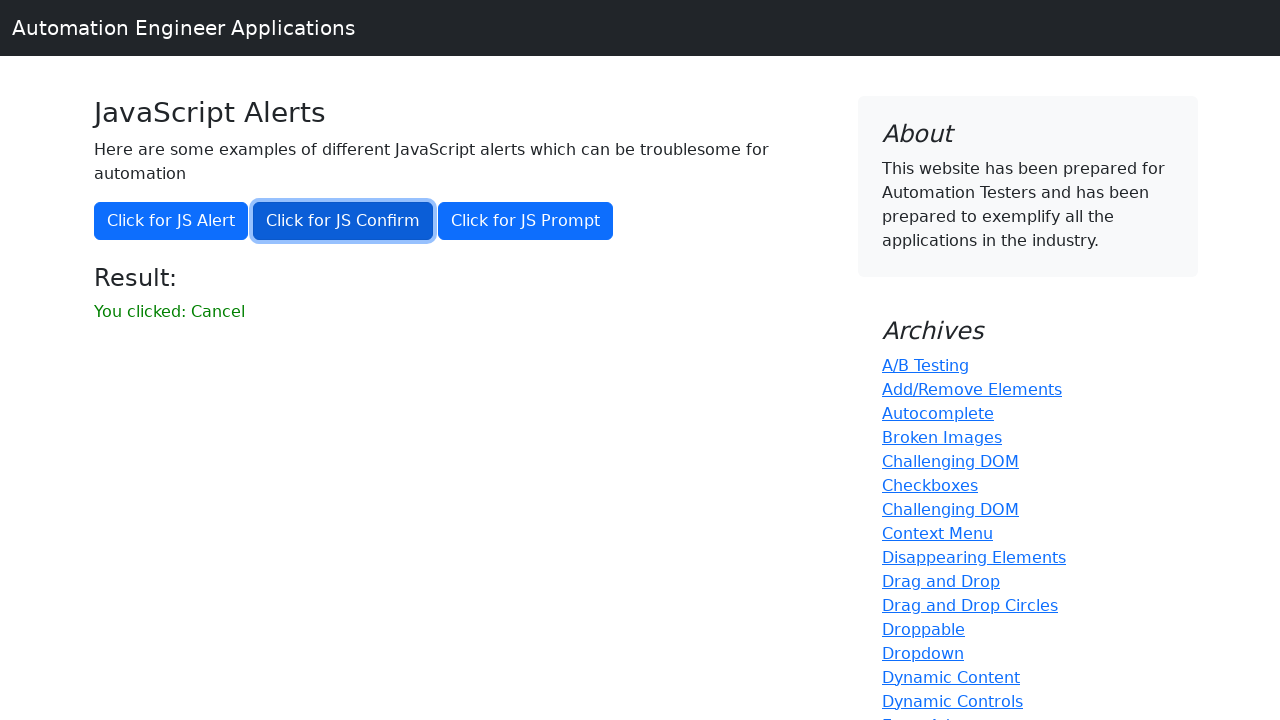

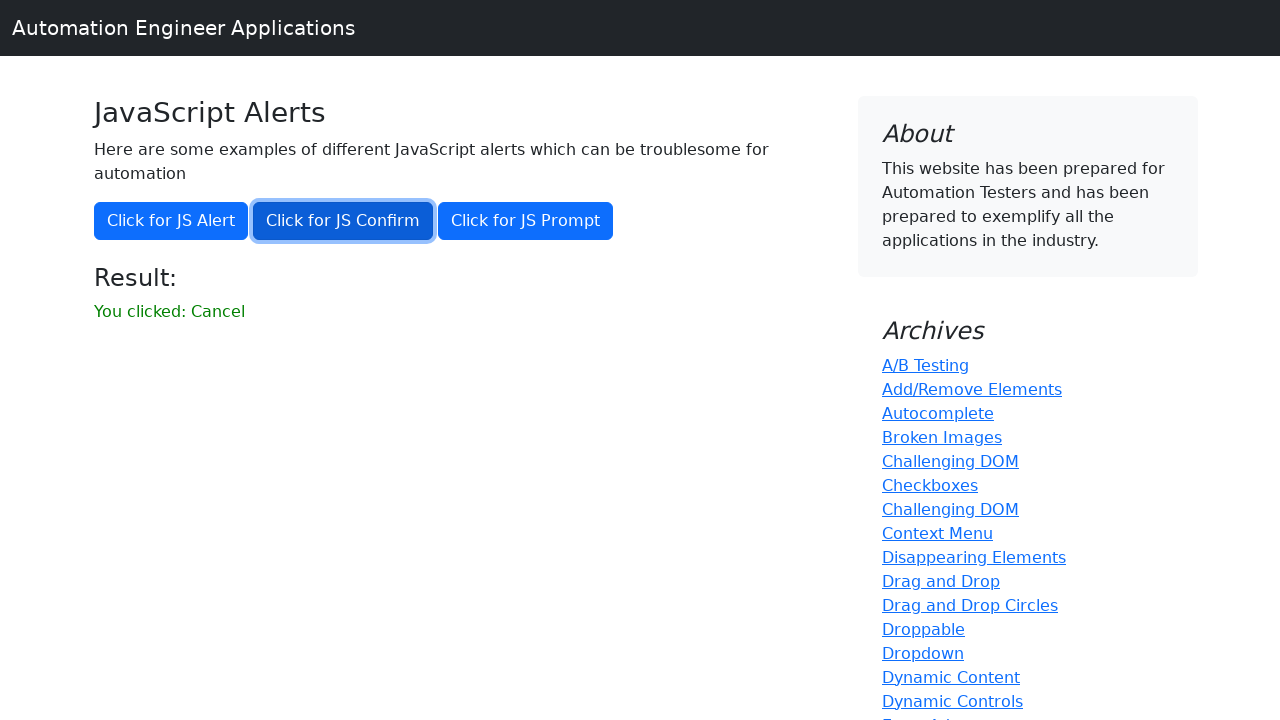